Tests the search functionality on Python.org by entering "pycon" in the search box and submitting the search form to verify results are returned.

Starting URL: https://www.python.org

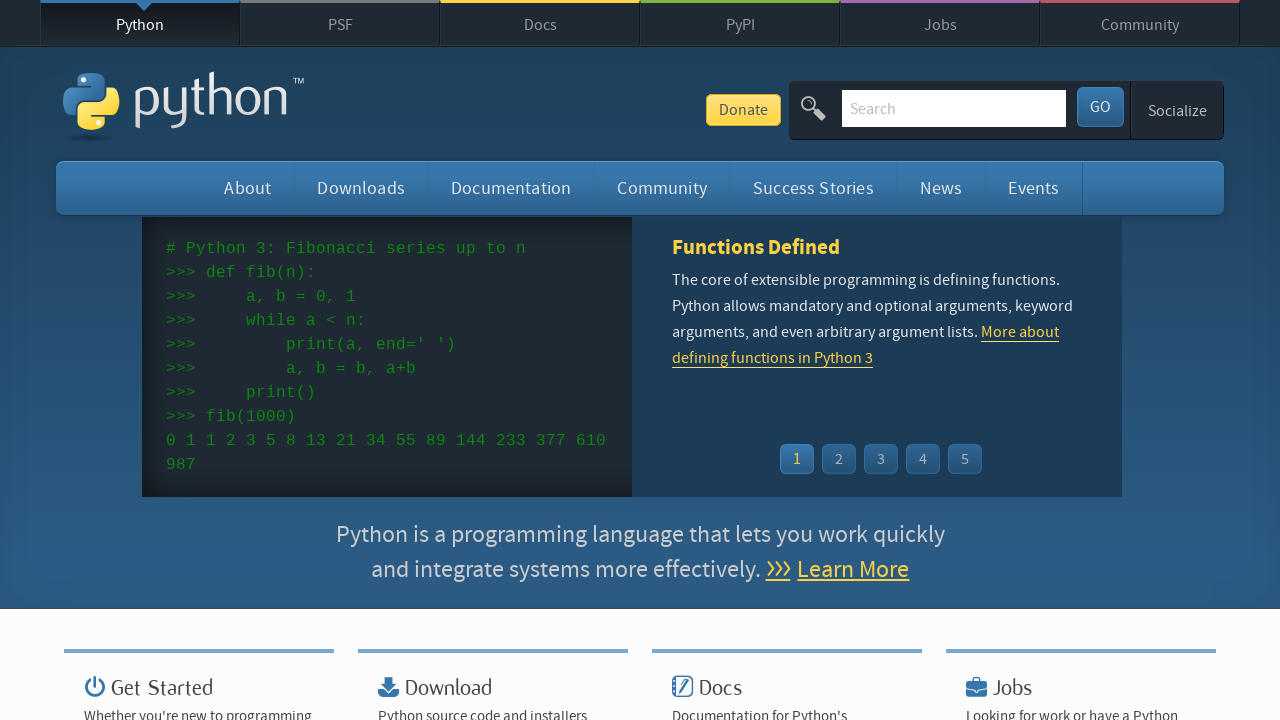

Filled search box with 'pycon' on input[name='q']
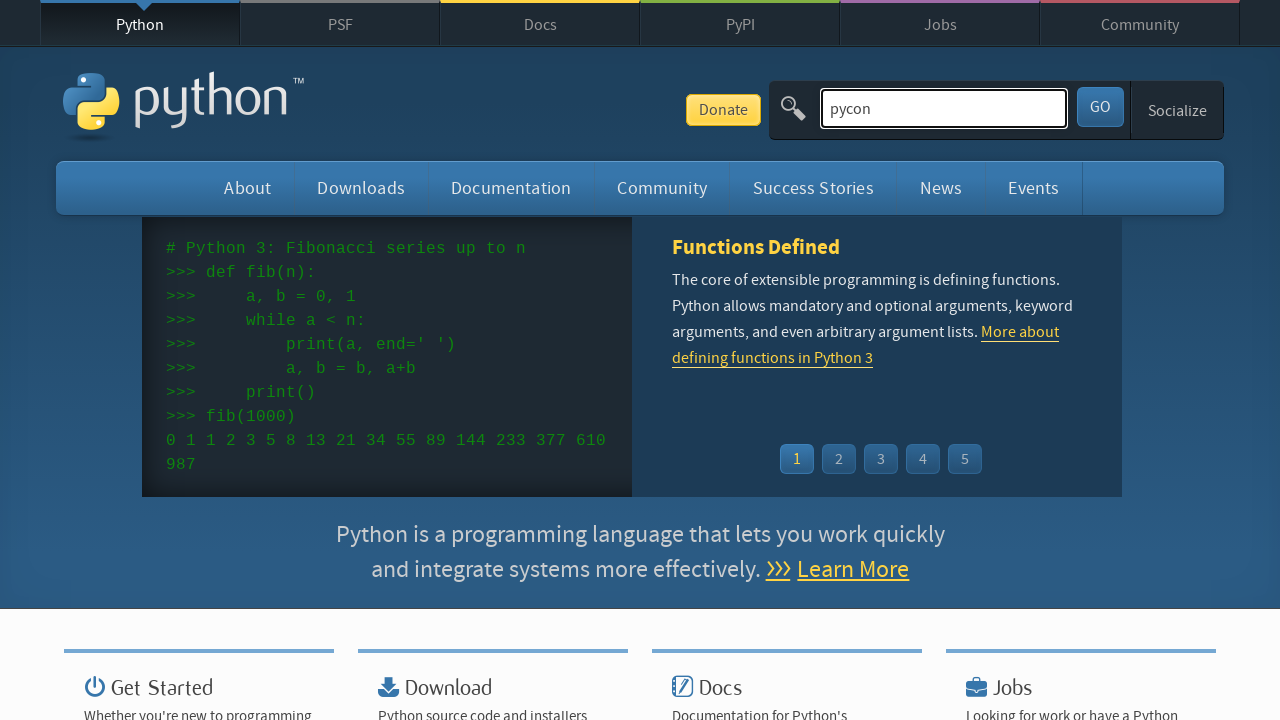

Pressed Enter to submit search form on input[name='q']
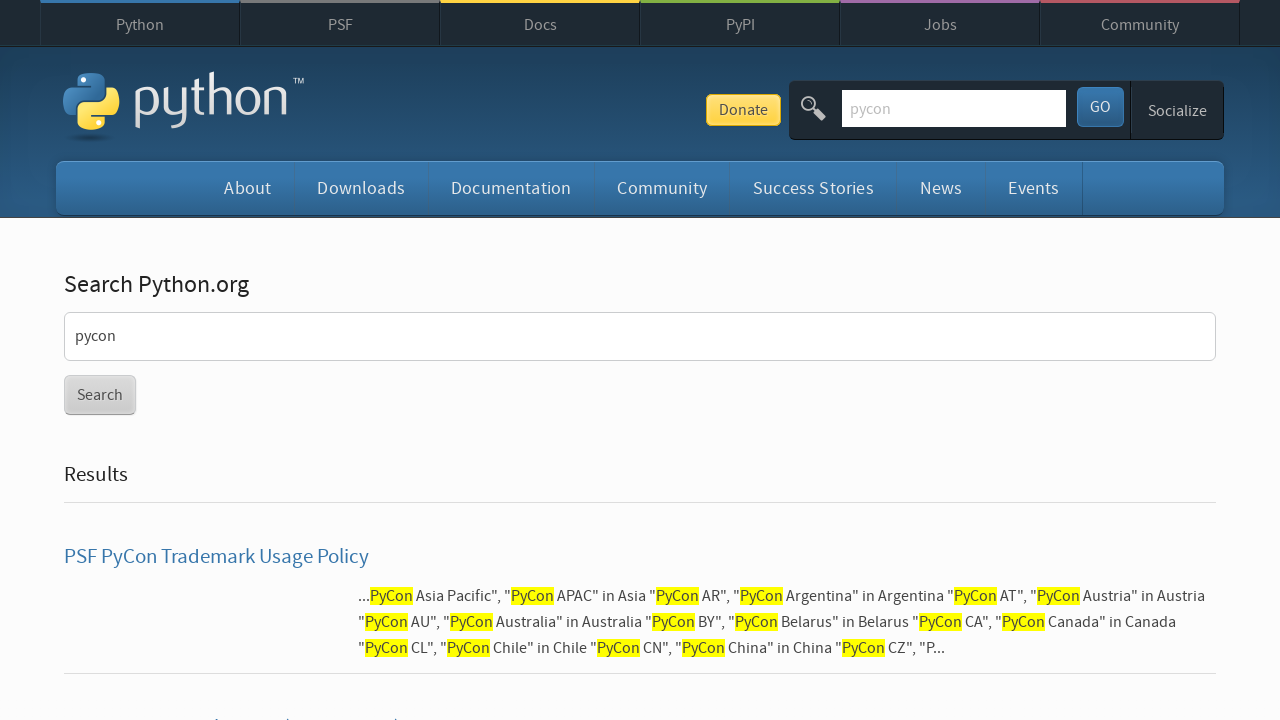

Search results page loaded successfully
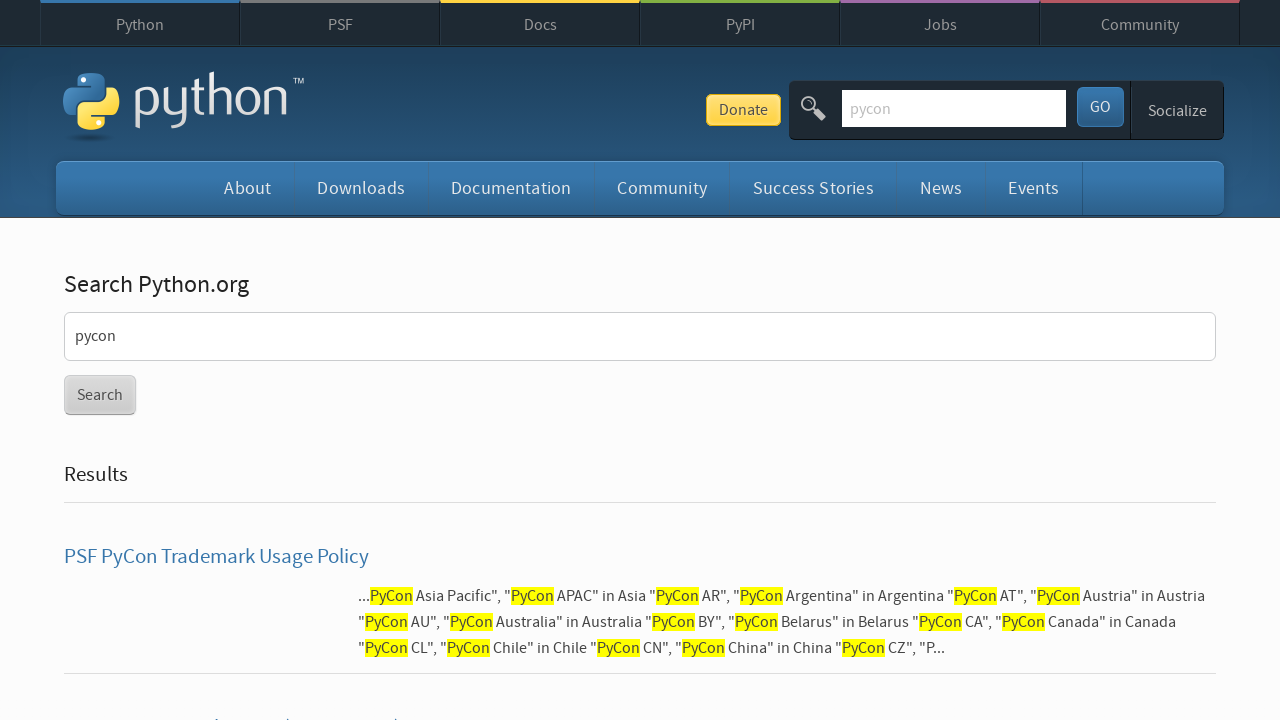

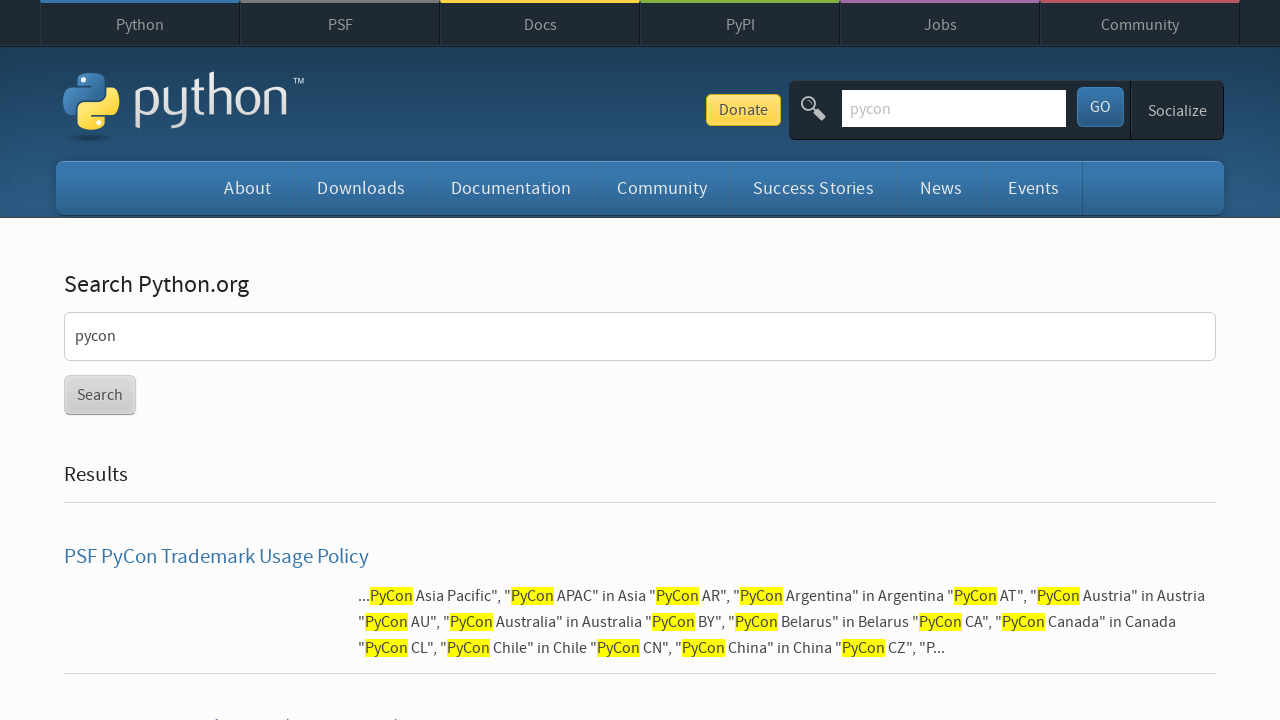